Tests JavaScript alert handling by clicking a button that triggers an alert, accepting the alert, and verifying the result message is displayed on the page.

Starting URL: http://the-internet.herokuapp.com/javascript_alerts

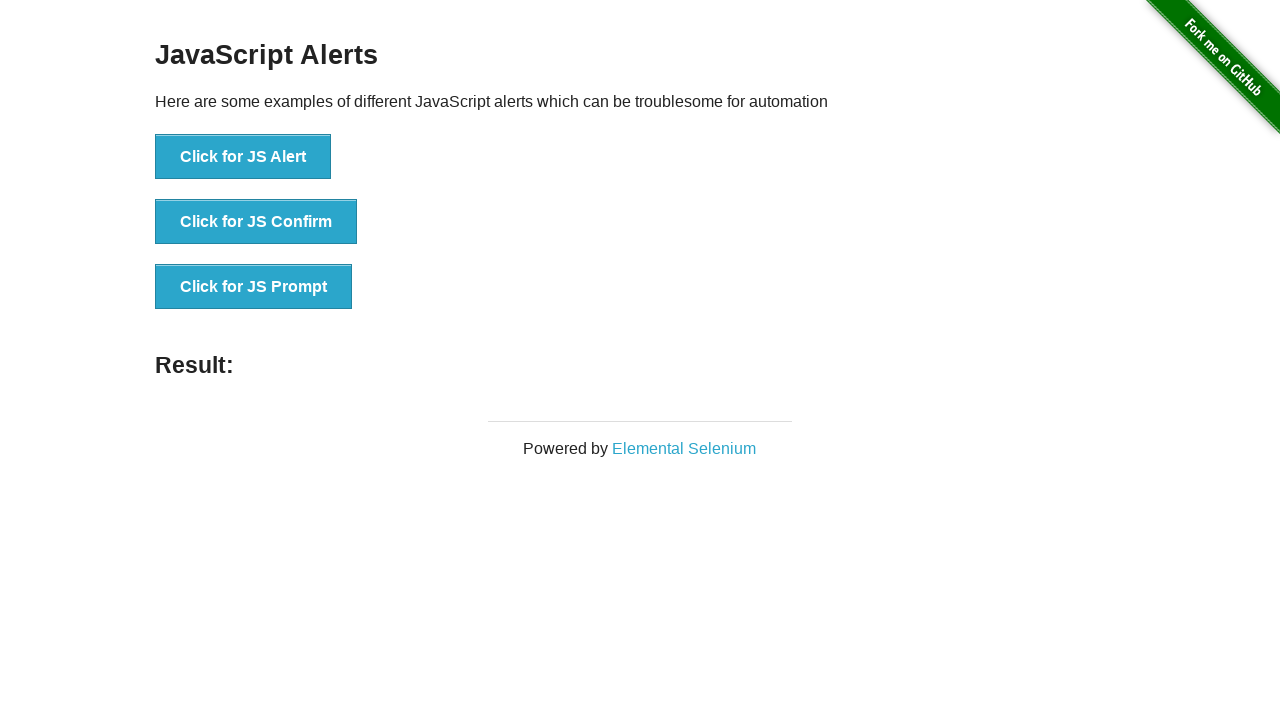

Set up dialog handler to accept alerts
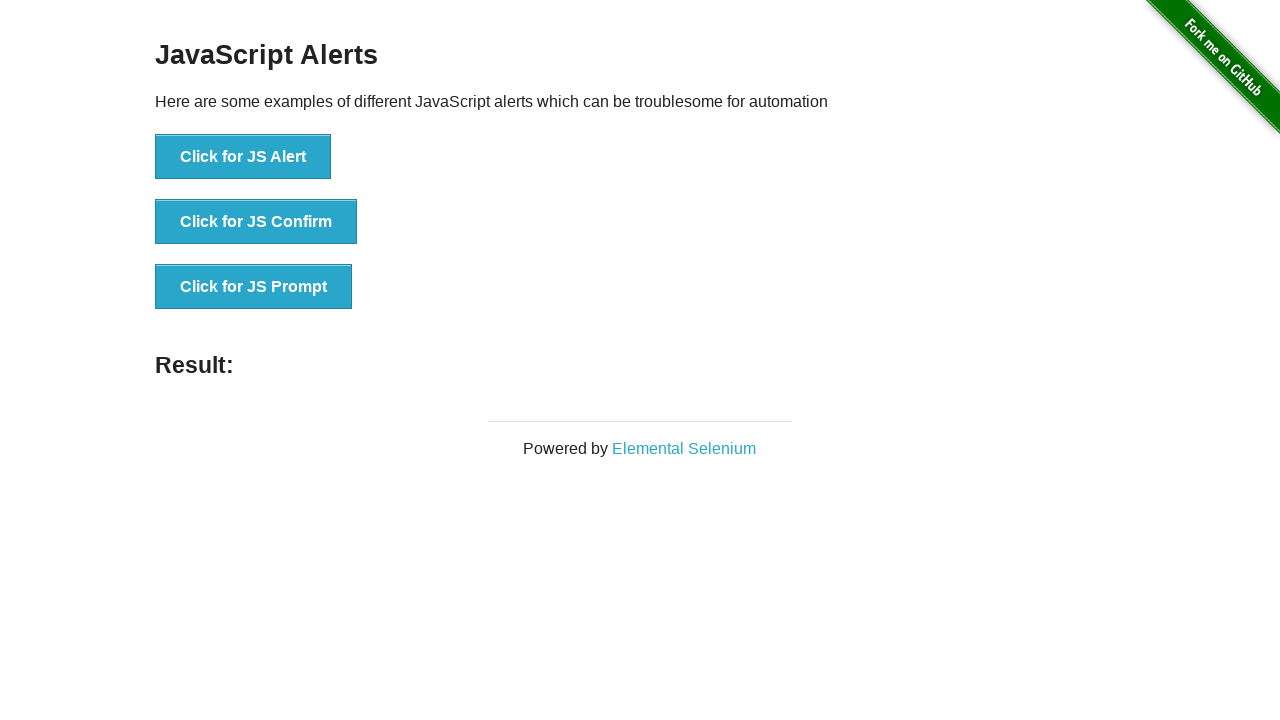

Clicked the first button to trigger JavaScript alert at (243, 157) on ul > li:nth-child(1) > button
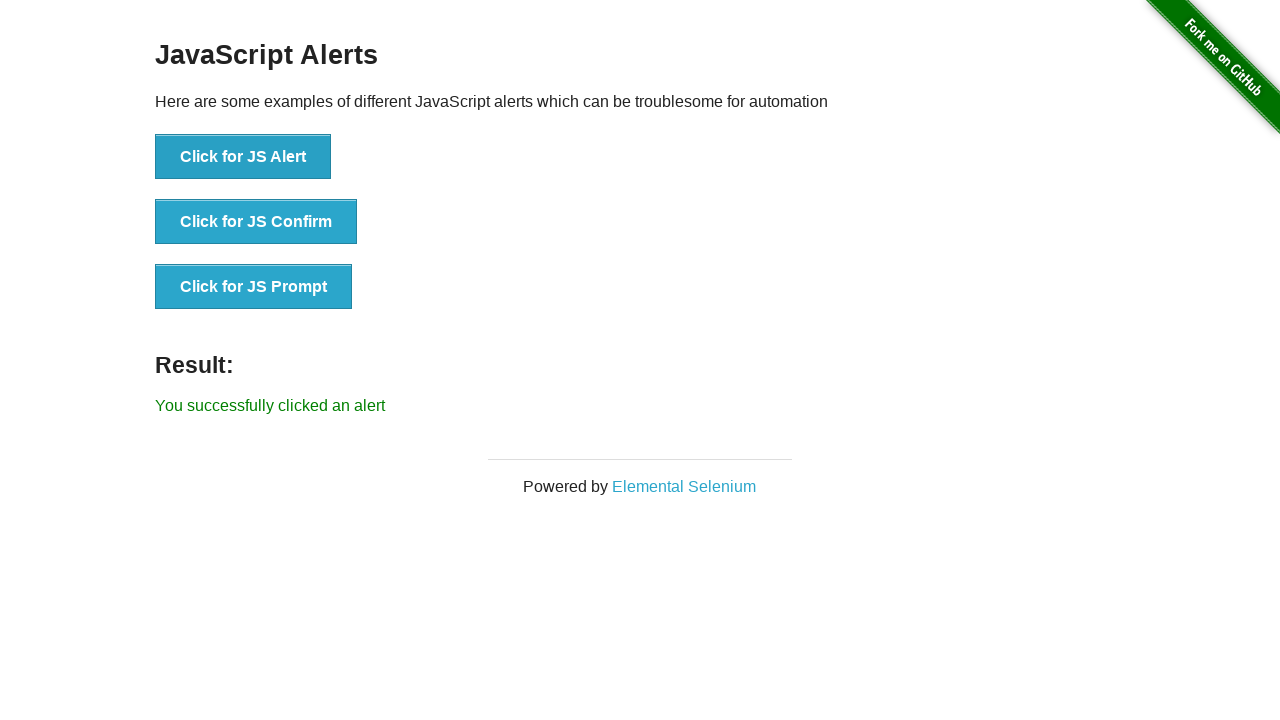

Result message element loaded on the page
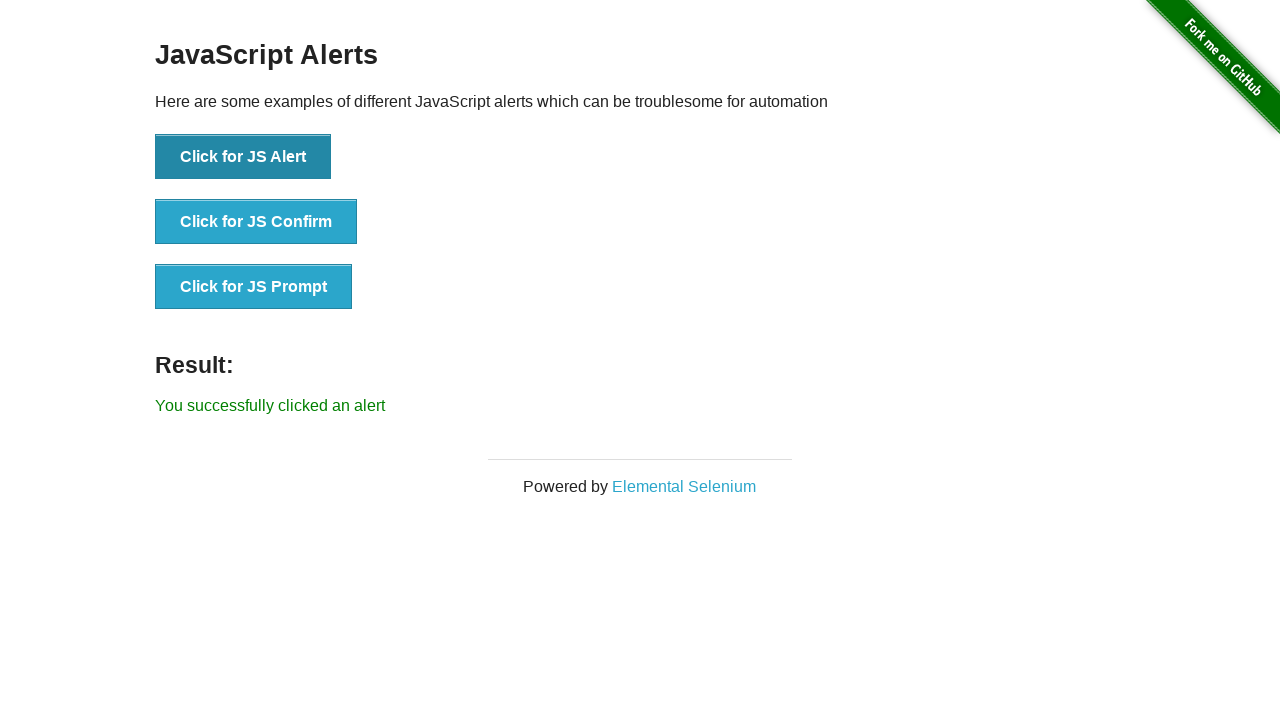

Retrieved result text: 'You successfully clicked an alert'
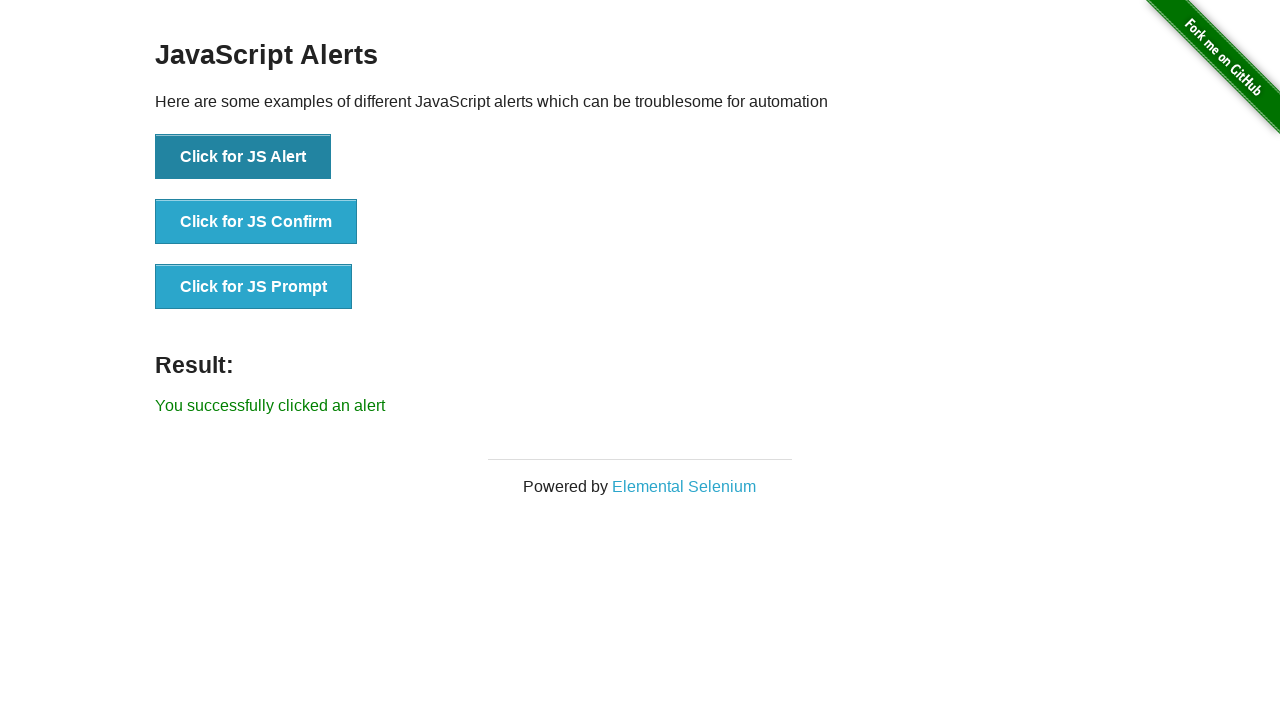

Verified alert was successfully handled and correct result message displayed
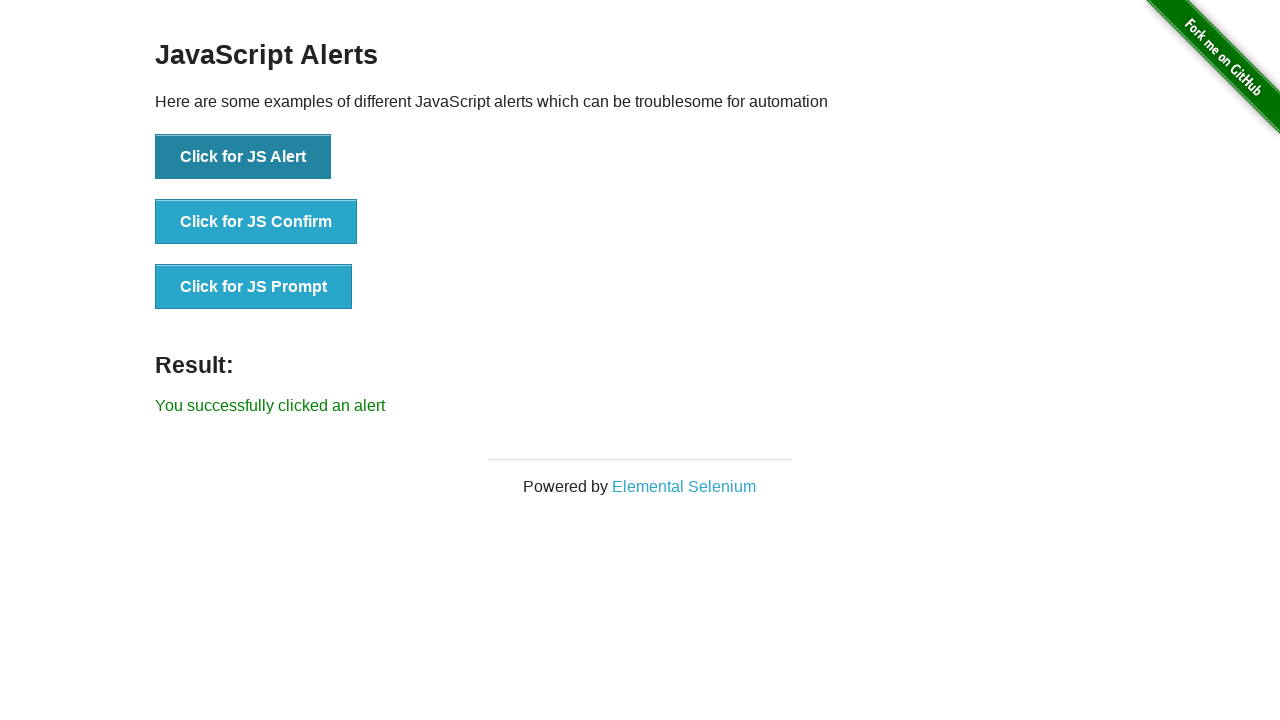

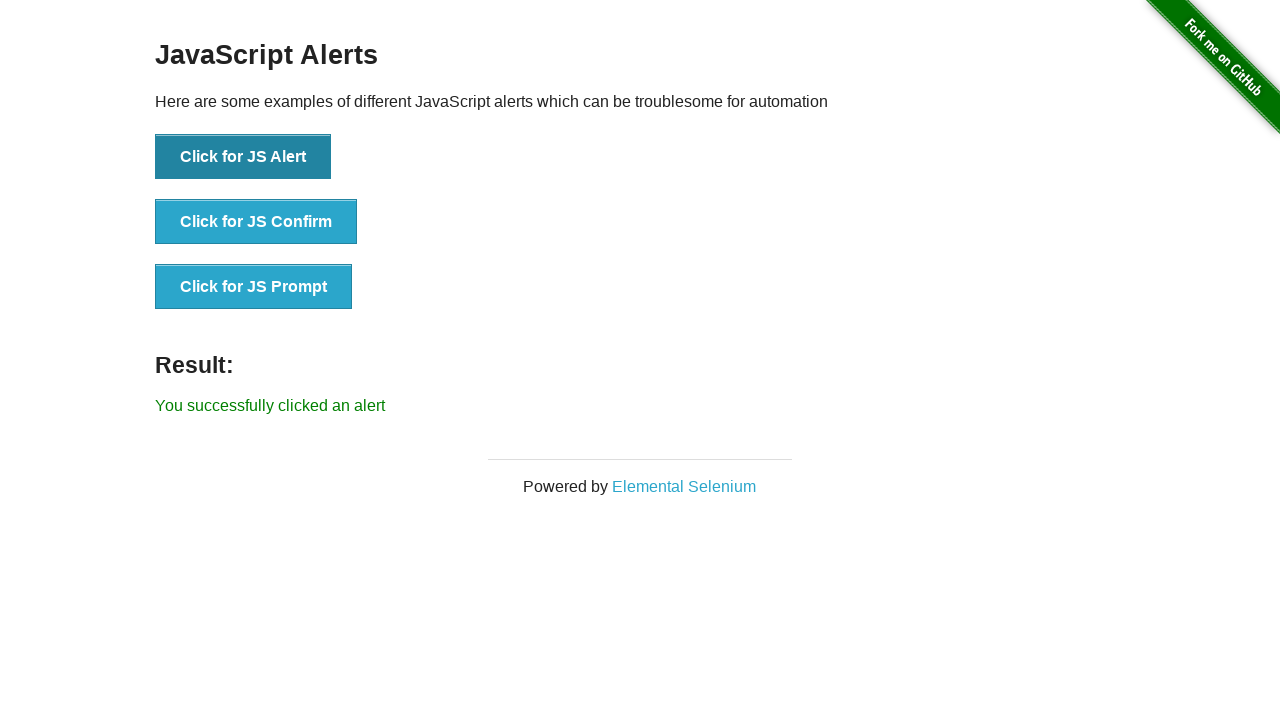